Tests that the login button in the navigation is displayed on the registration page and clicking it navigates to the login page.

Starting URL: http://training.skillo-bg.com:4300/users/register

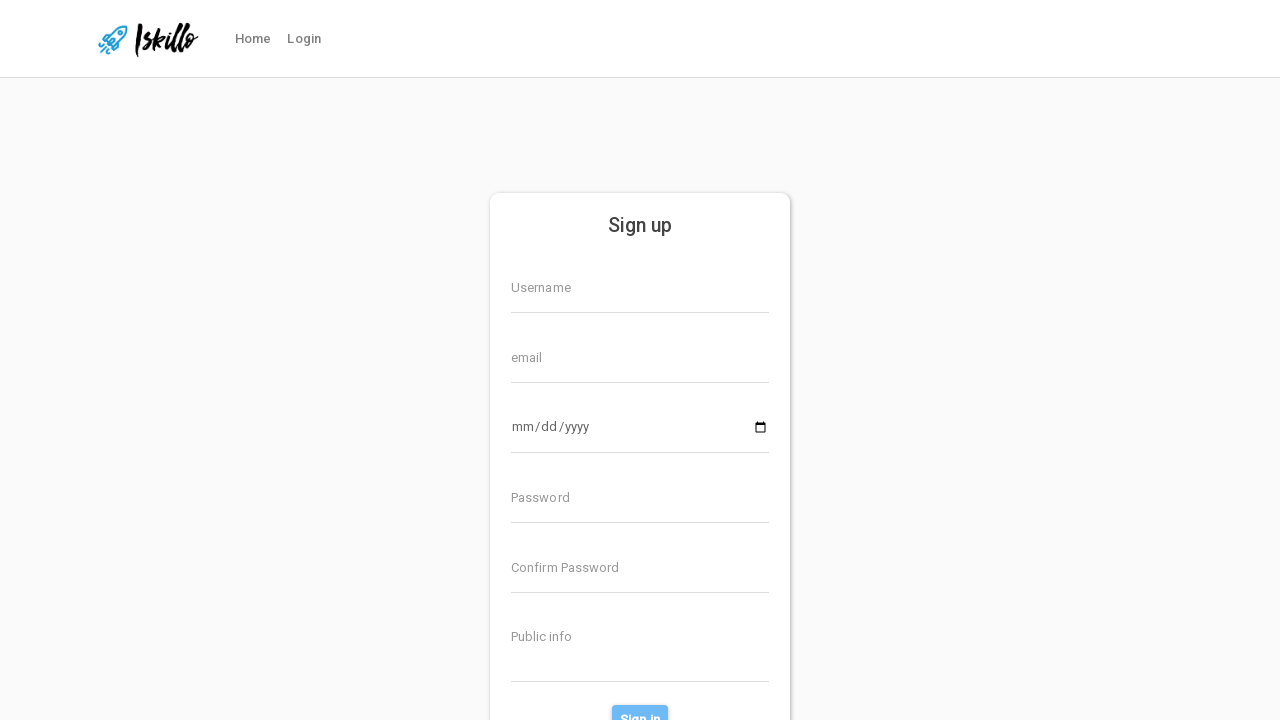

Login button in navigation is visible on registration page
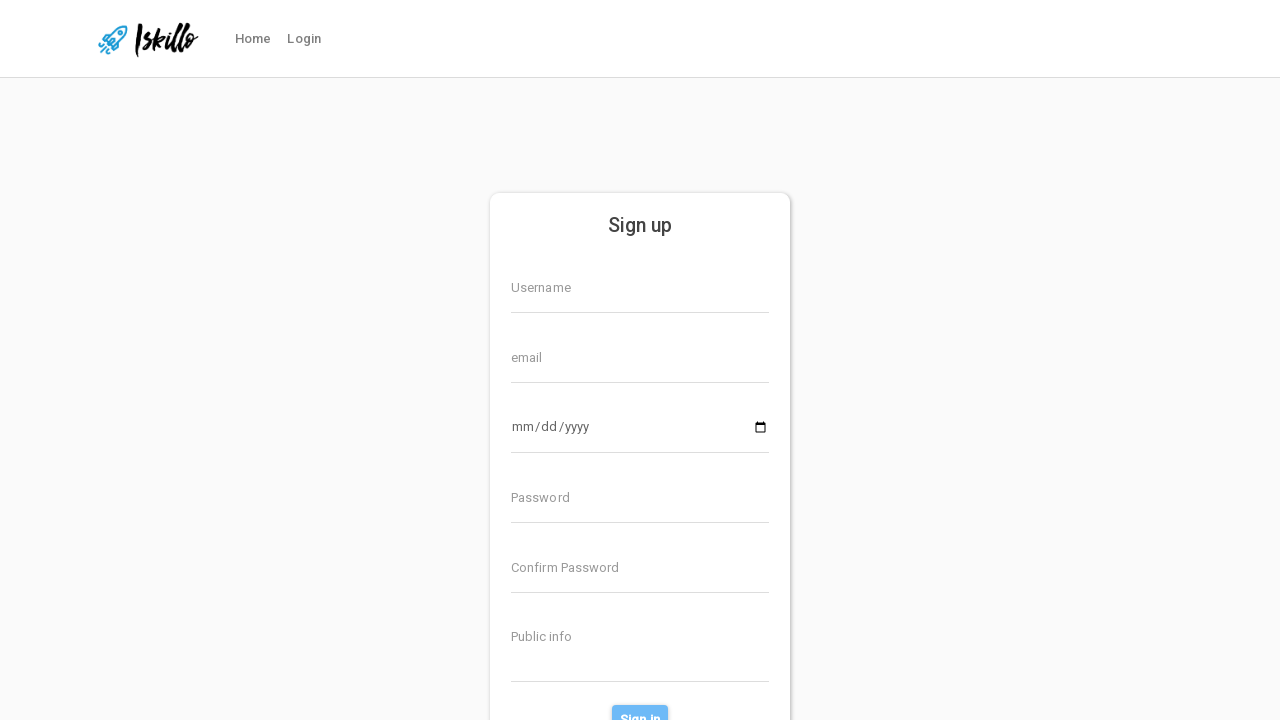

Clicked login button in navigation at (304, 39) on #nav-link-login
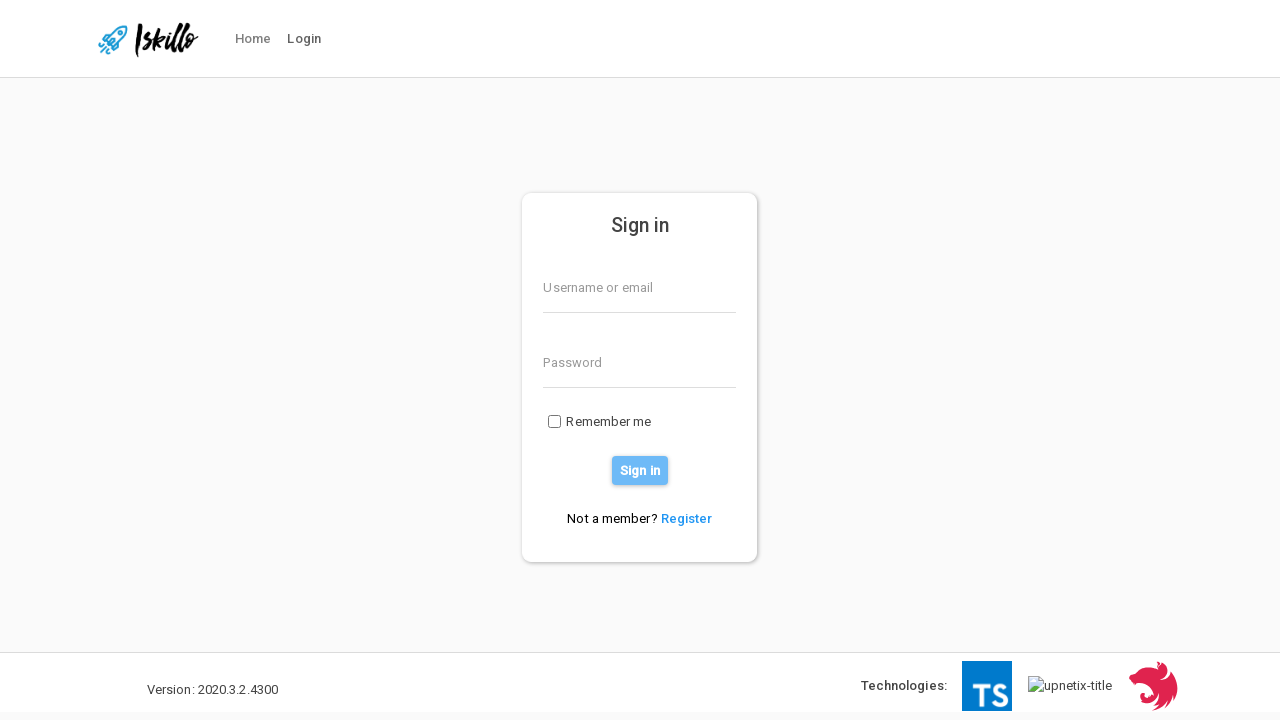

Successfully navigated to login page
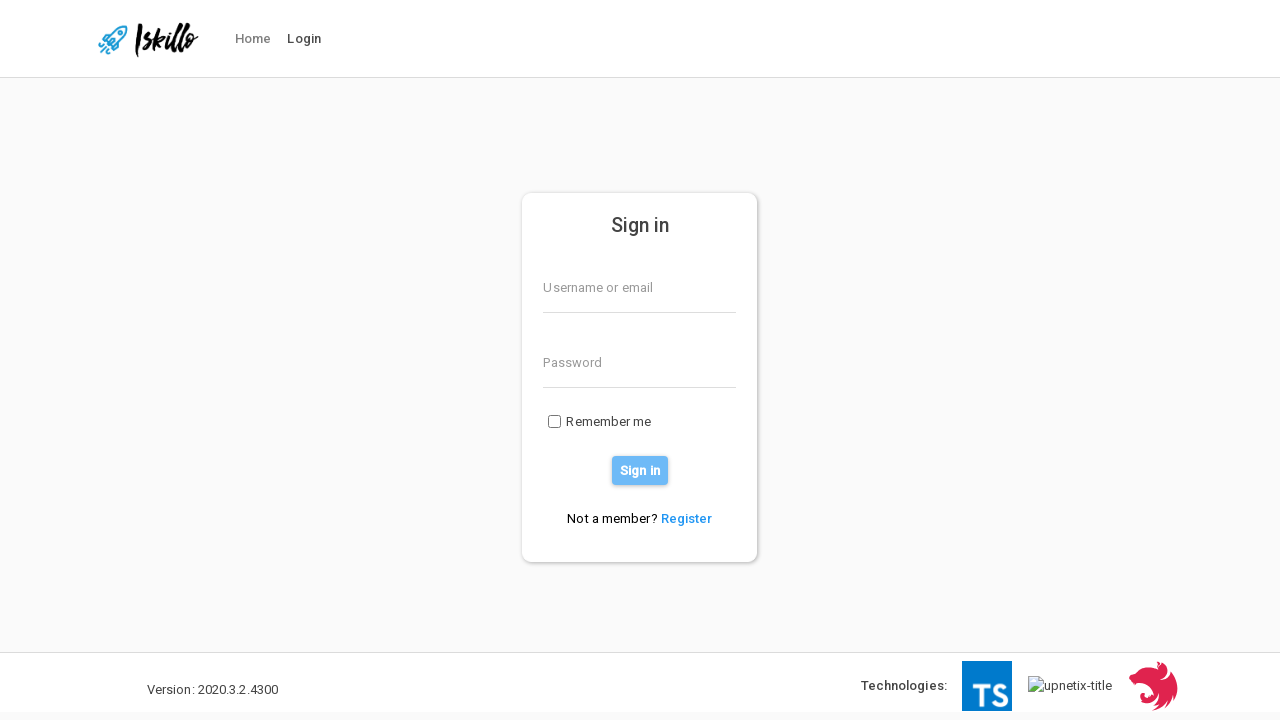

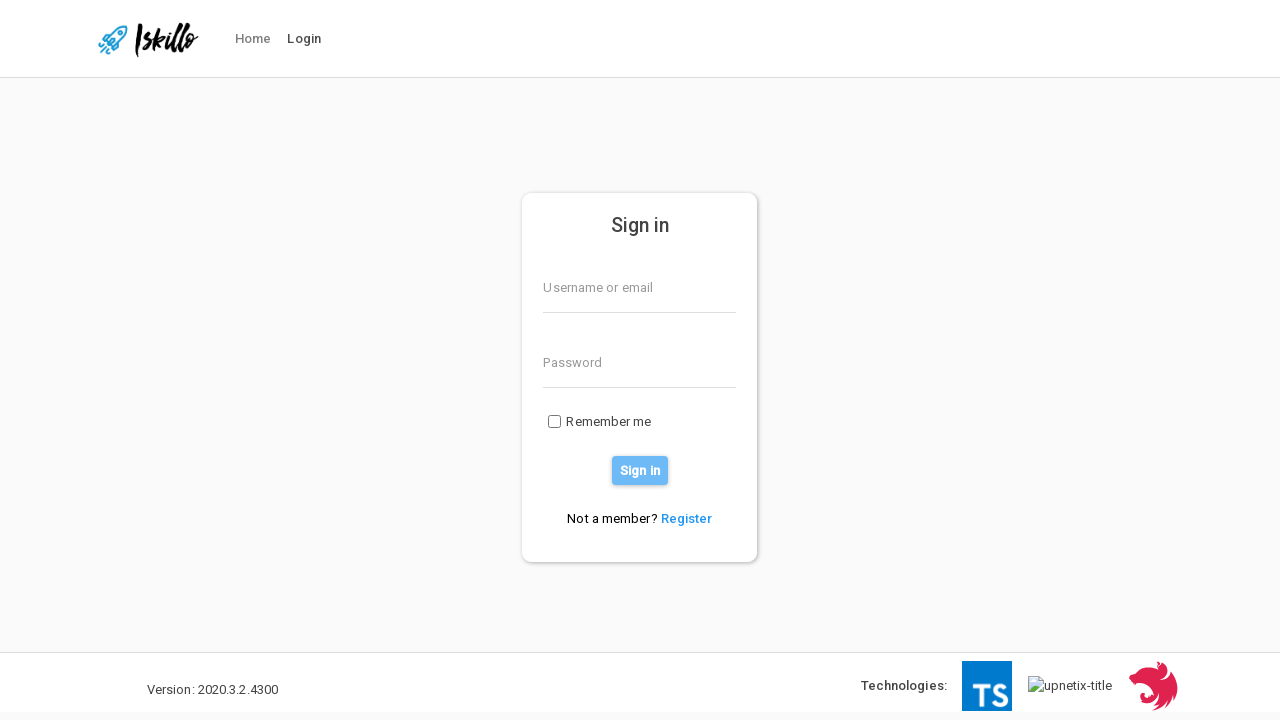